Tests the search filter functionality on a web table by entering a search term and verifying the filtered results

Starting URL: https://rahulshettyacademy.com/seleniumPractise/#/offers

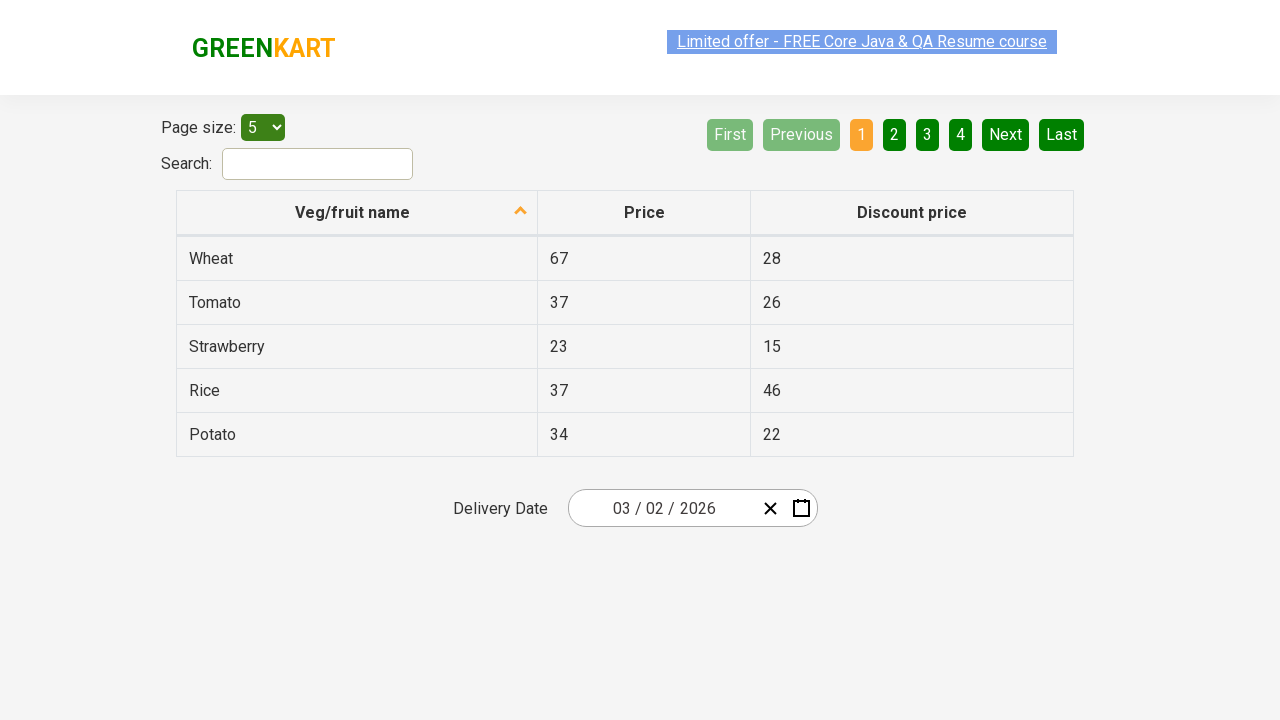

Entered 'tomato' in the search filter input on input[type='search']
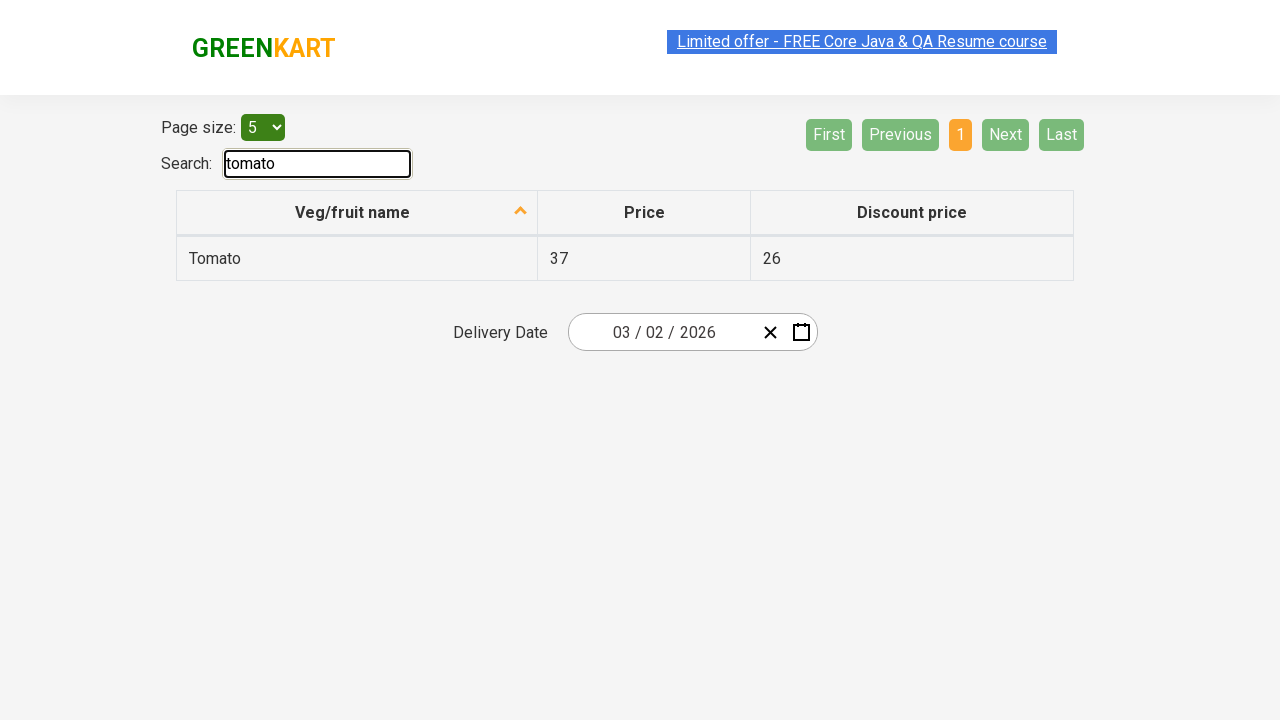

Web table filtered and first column cell is visible
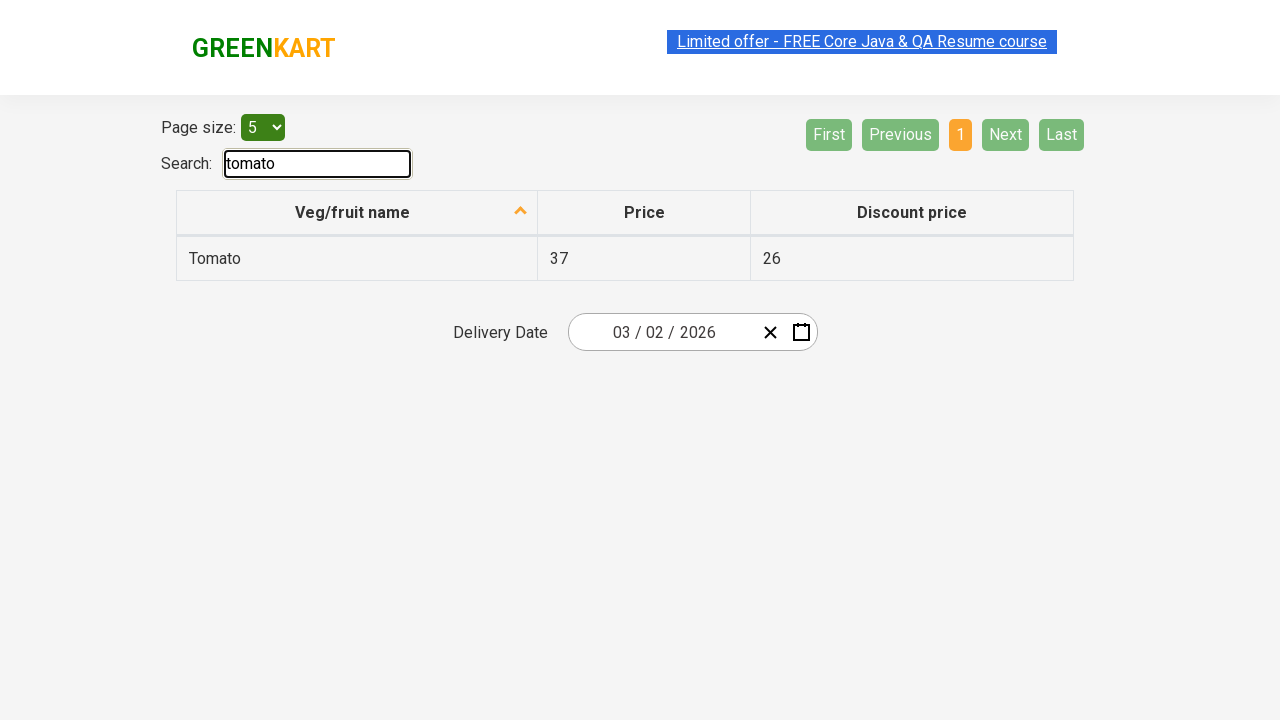

Verified that the first filtered result displays 'Tomato'
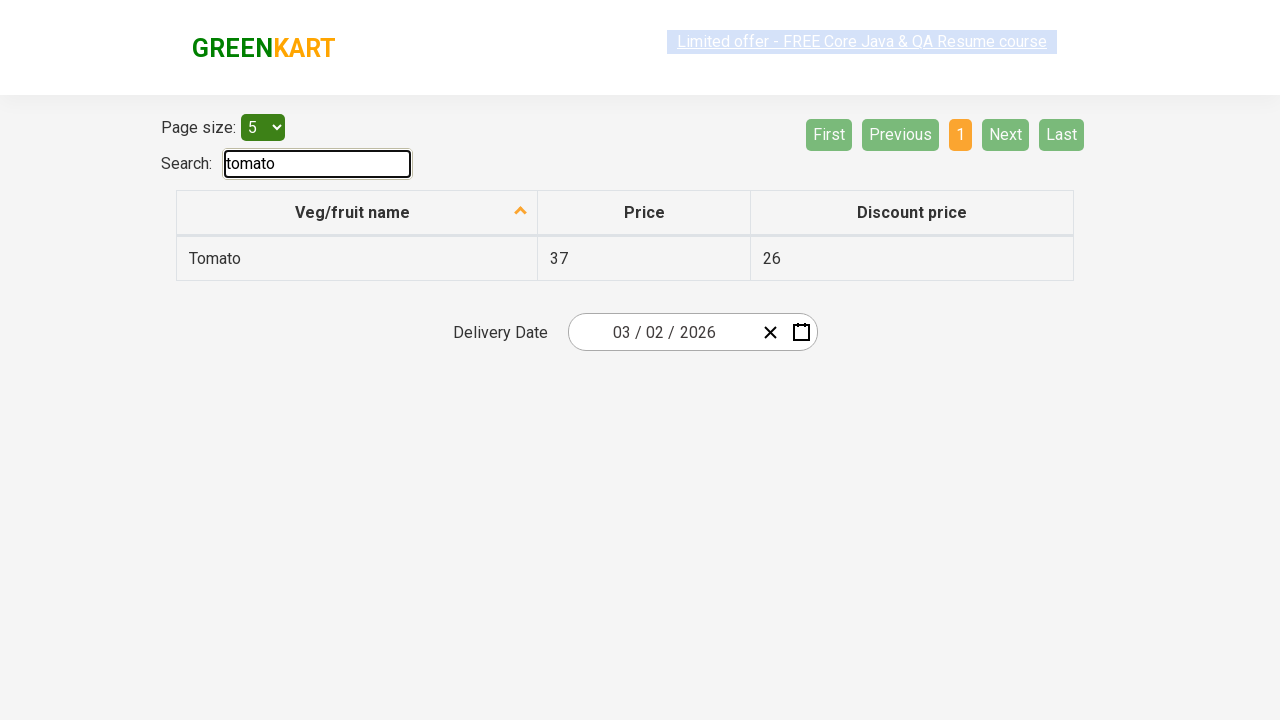

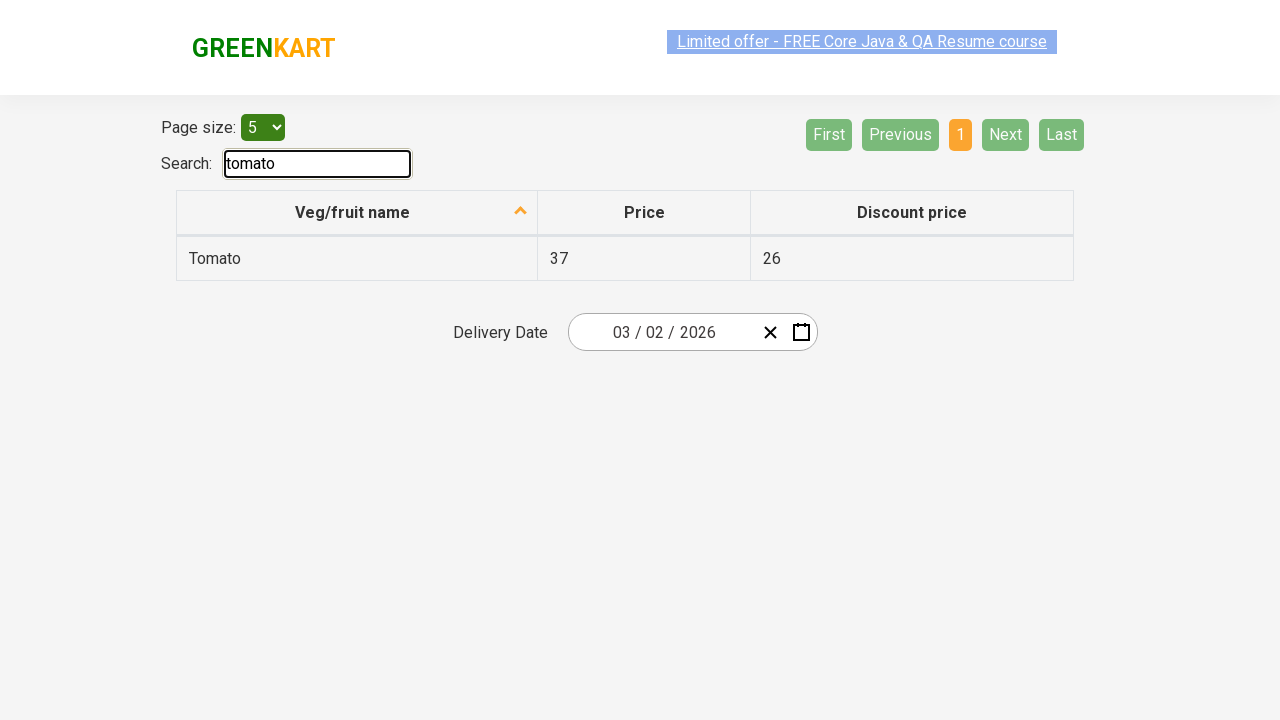